Tests checkbox functionality by verifying initial states, clicking checkboxes to toggle them, and verifying the state changes

Starting URL: https://the-internet.herokuapp.com/checkboxes

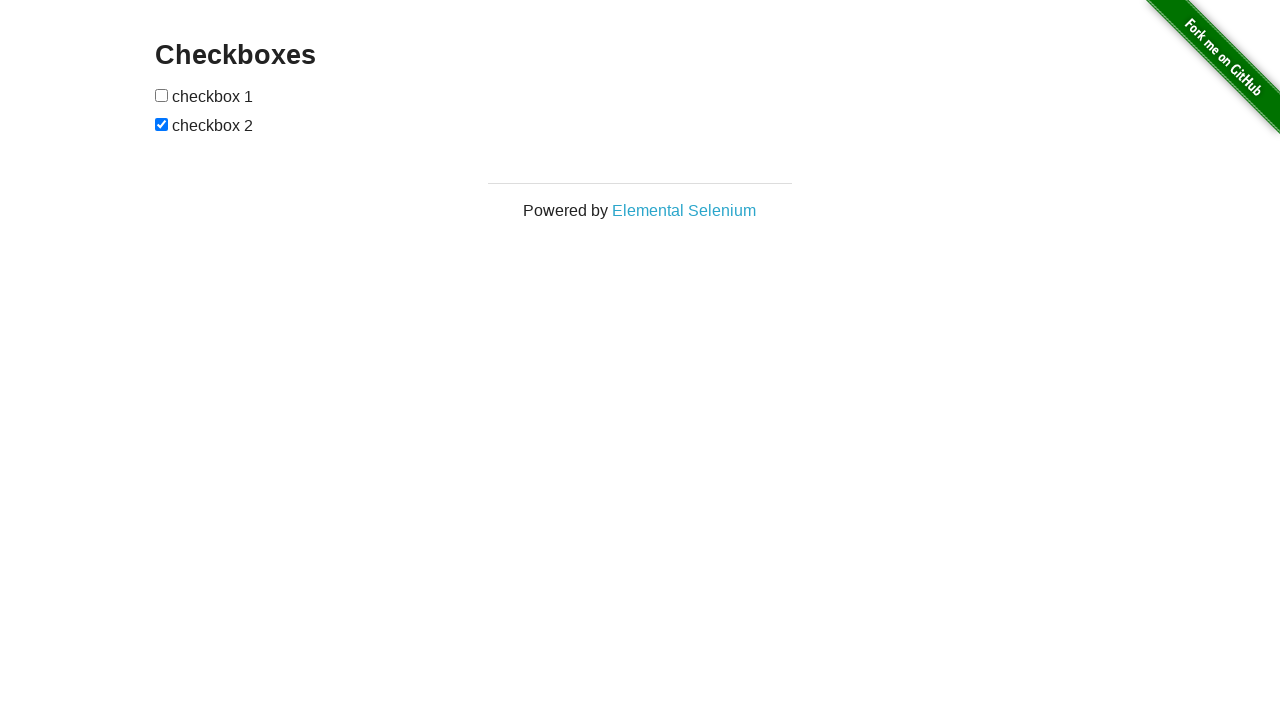

Waited for page header to load
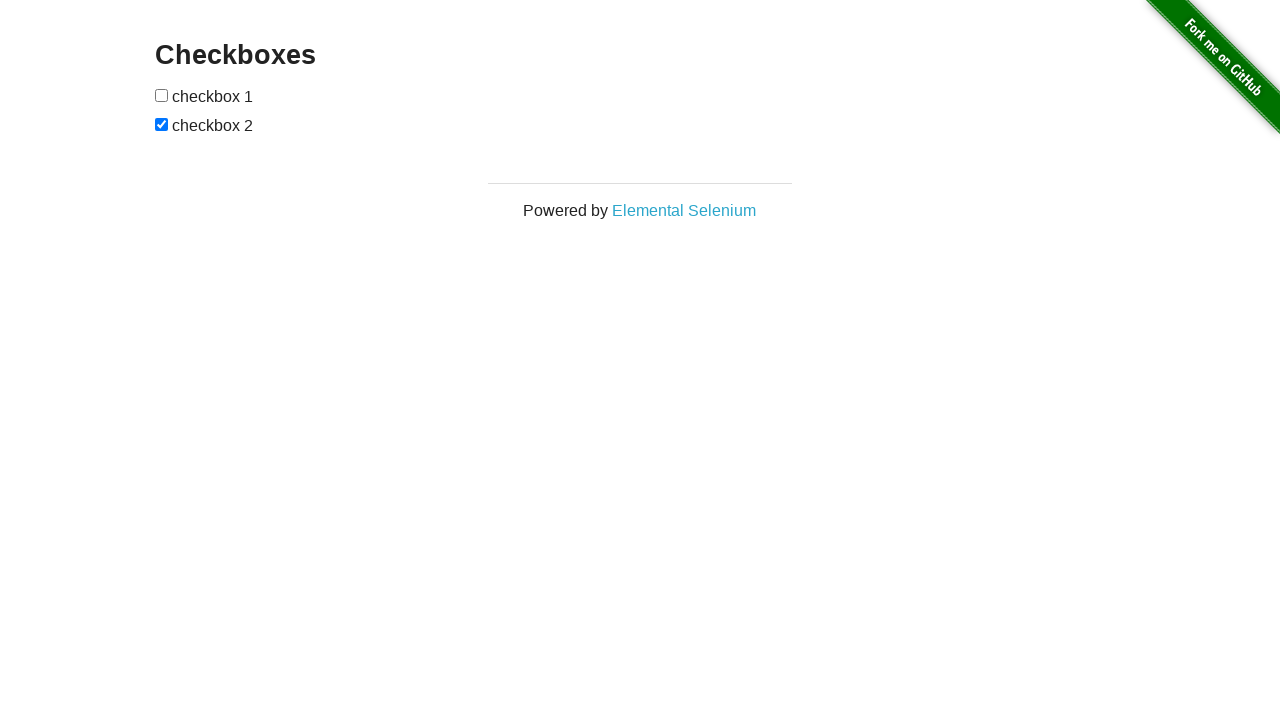

Verified page header displays 'Checkboxes'
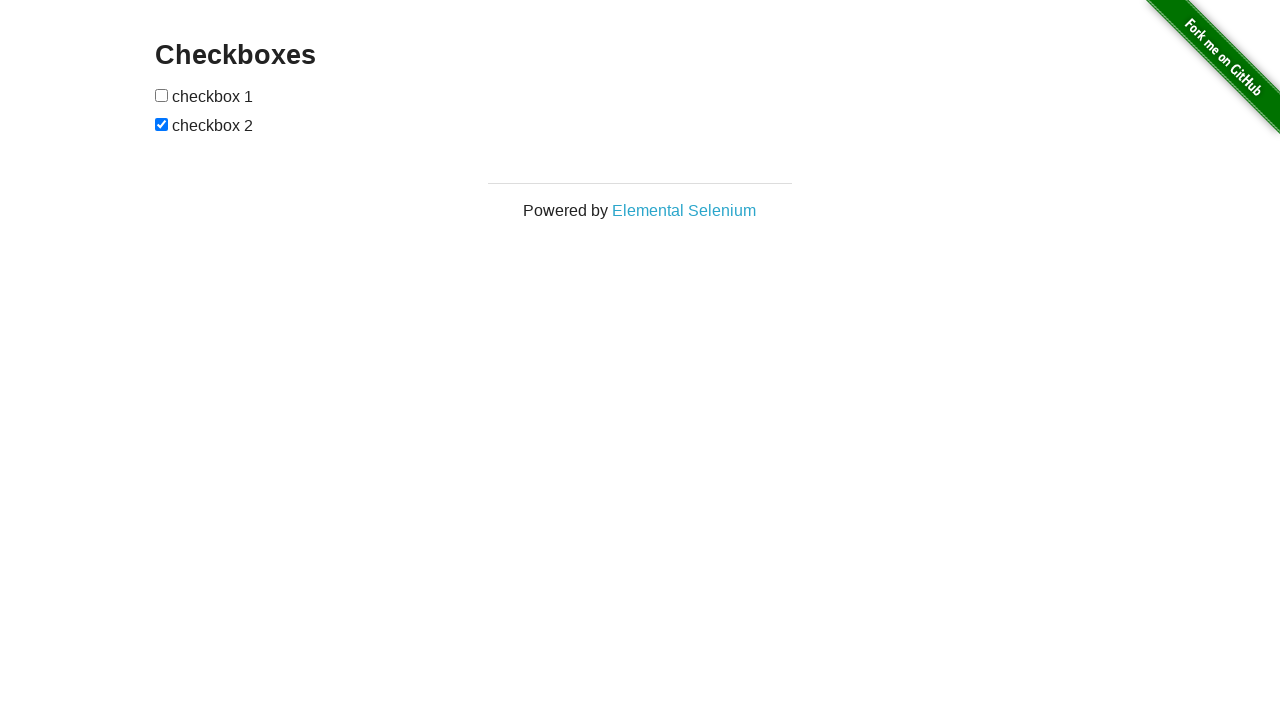

Located first checkbox element
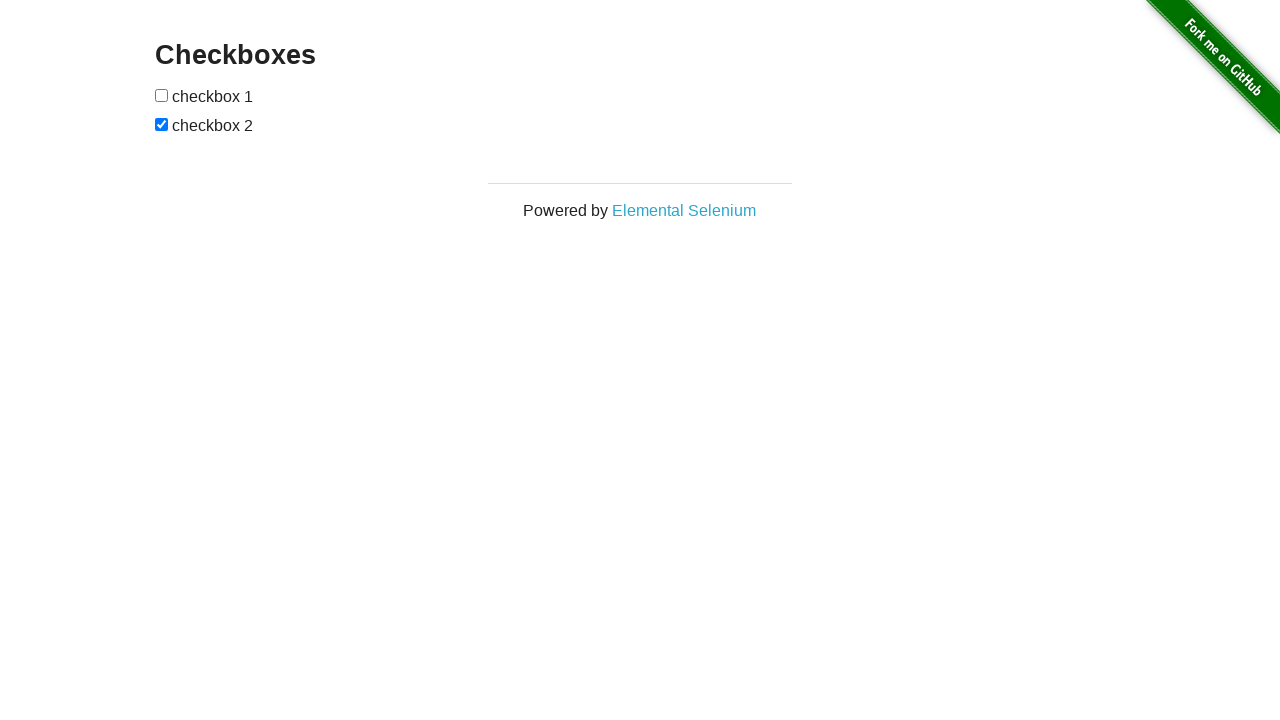

Located second checkbox element
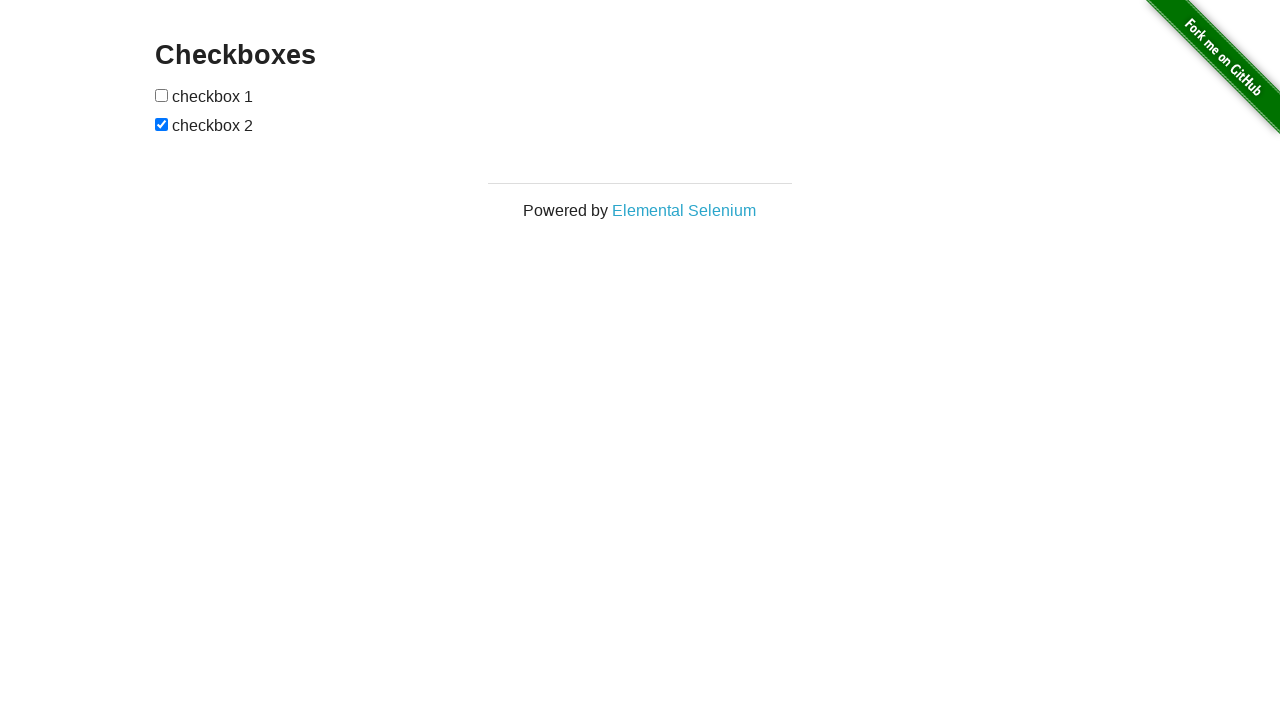

Verified first checkbox is unchecked initially
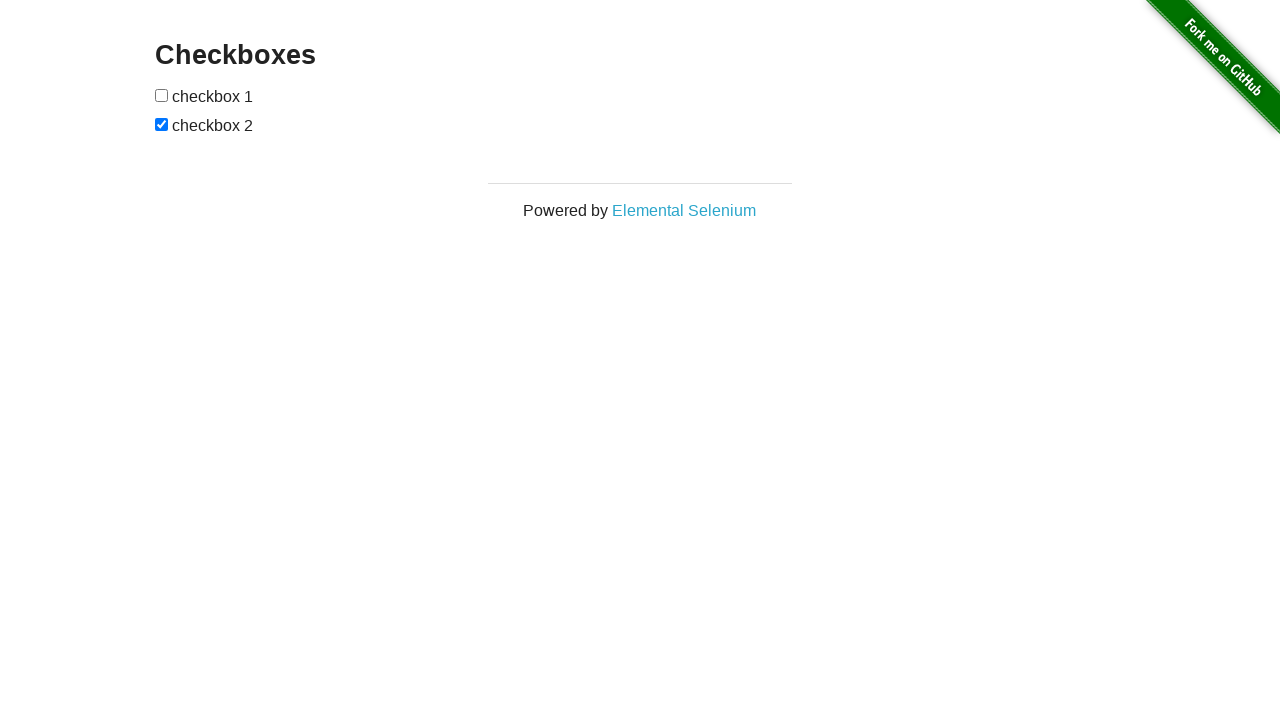

Clicked first checkbox to check it at (162, 95) on #checkboxes > input[type=checkbox]:nth-child(1)
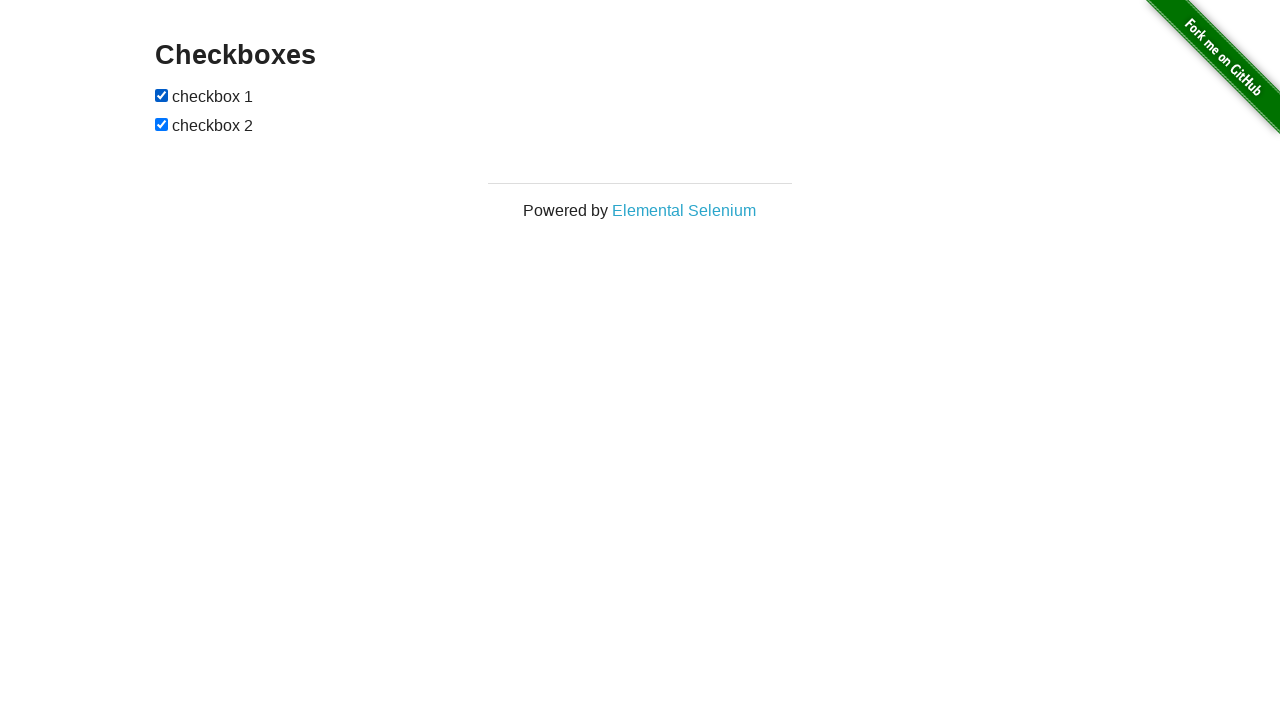

Verified first checkbox is now checked
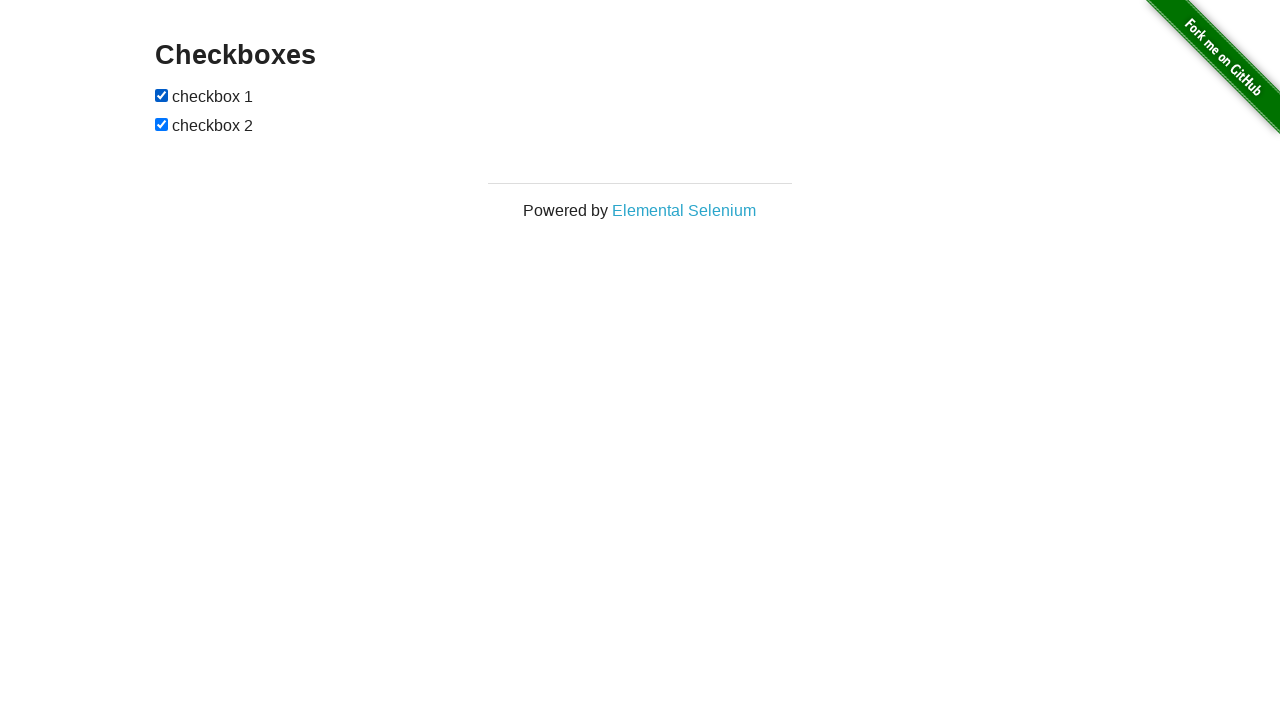

Verified second checkbox is checked by default
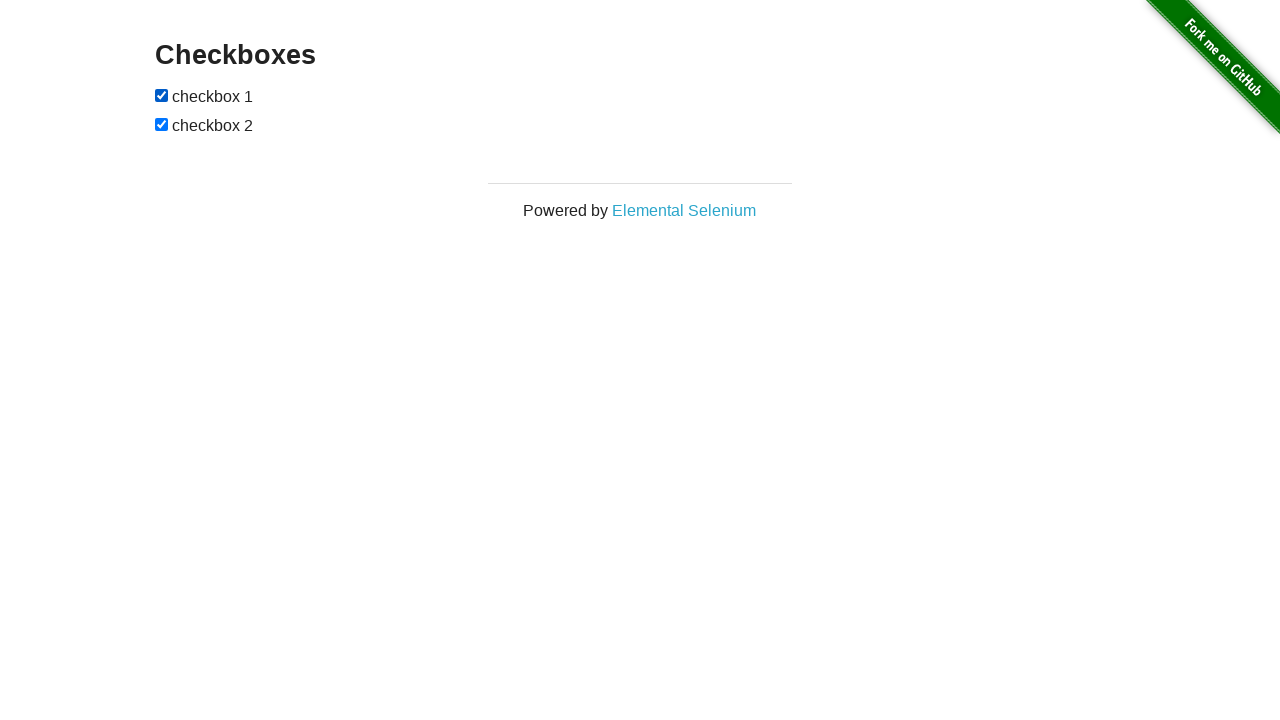

Clicked second checkbox to uncheck it at (162, 124) on #checkboxes > input[type=checkbox]:nth-child(3)
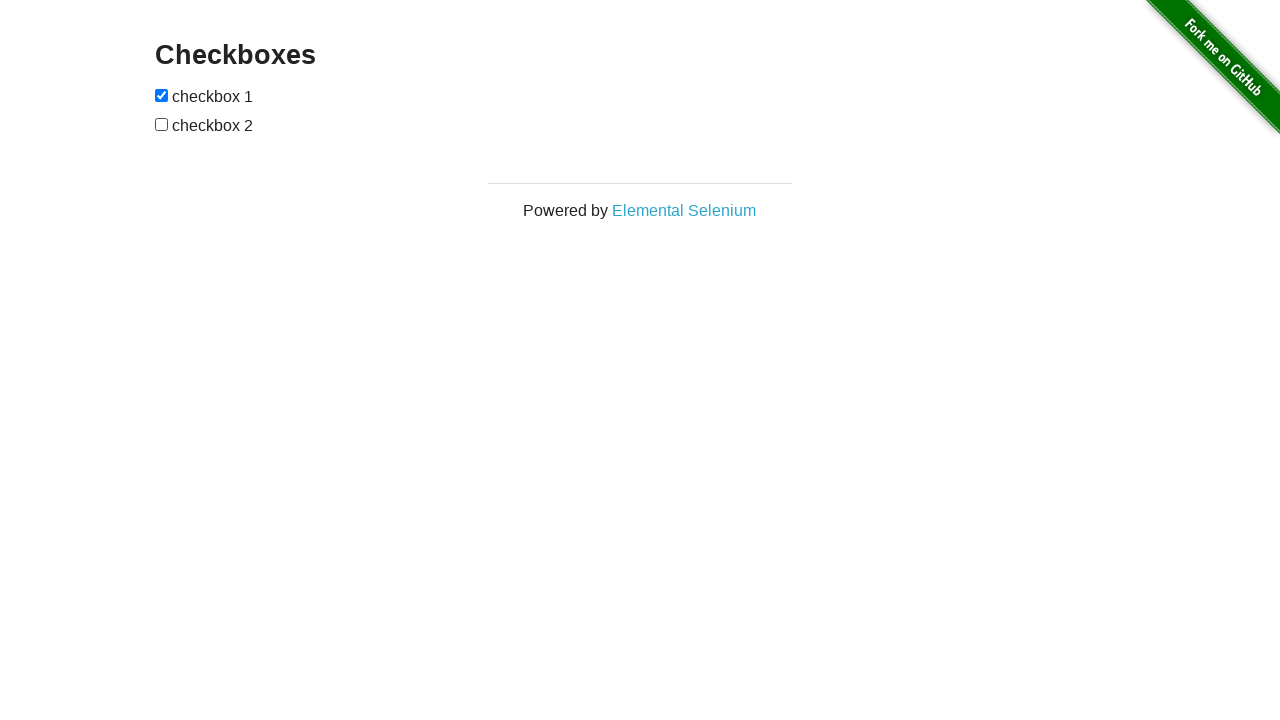

Verified second checkbox is now unchecked
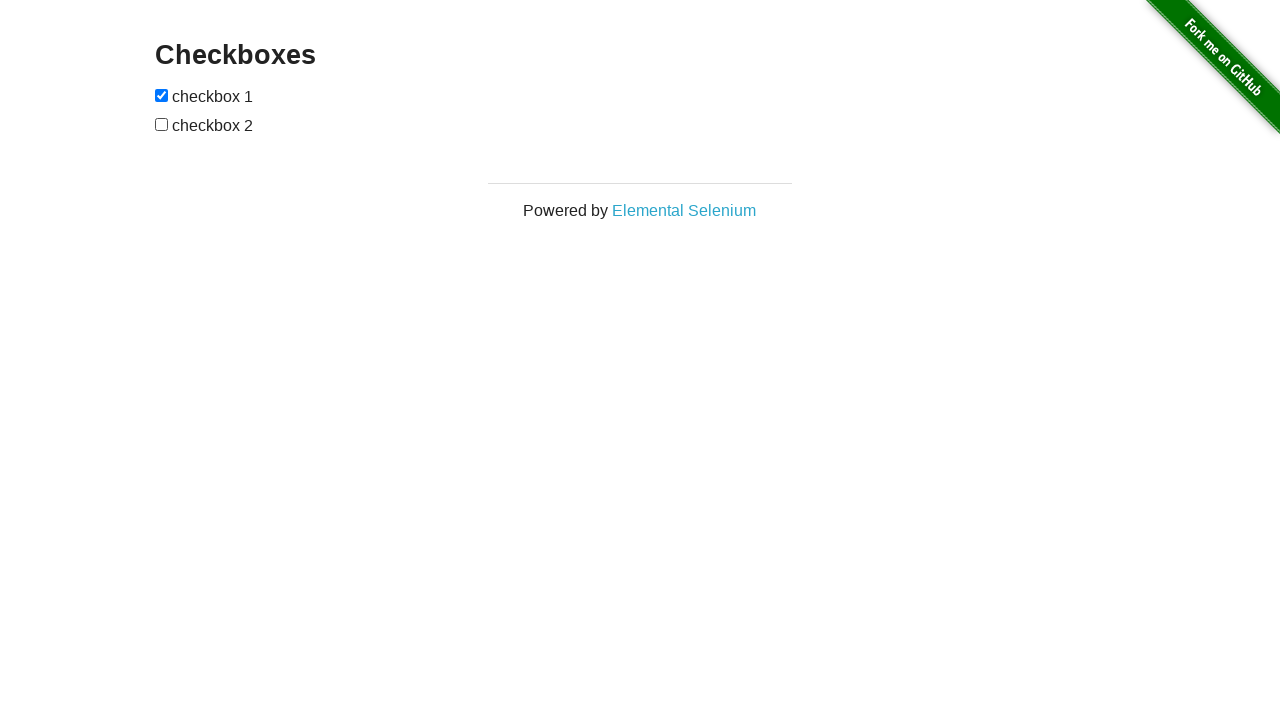

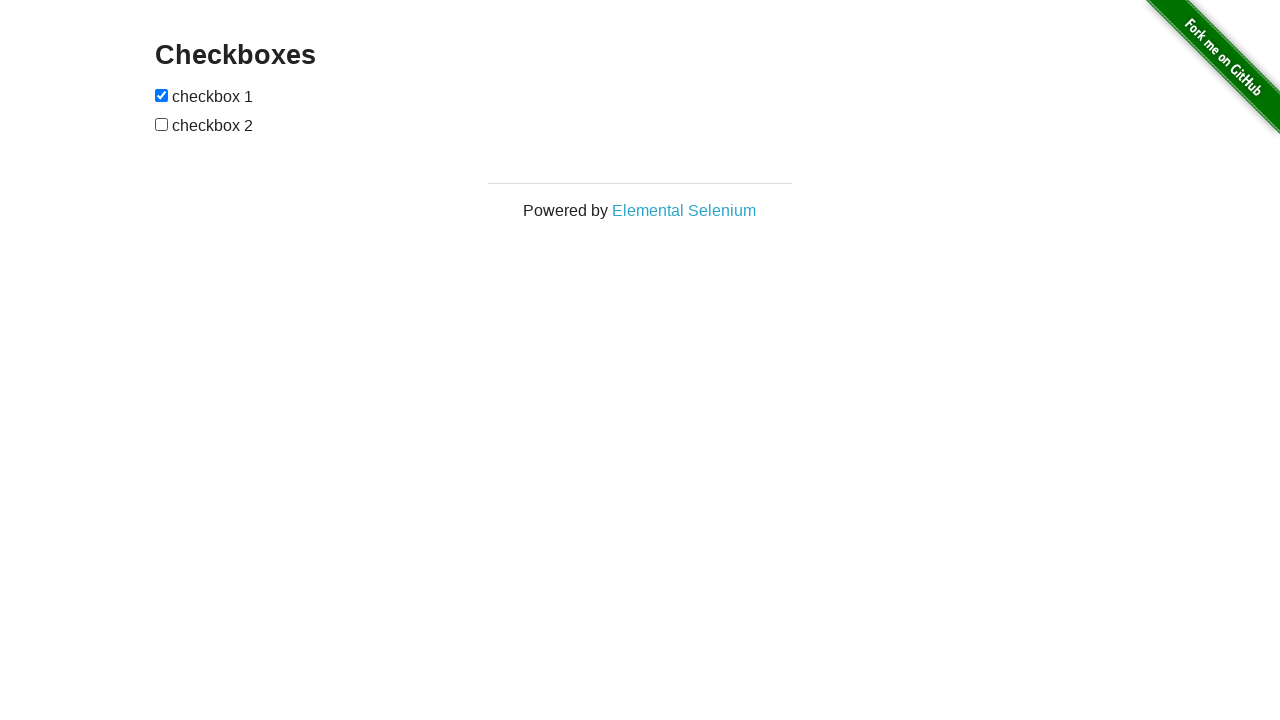